Tests drag and drop functionality using Playwright's built-in drag_to method to drag an element to a drop target within an iframe

Starting URL: https://jqueryui.com/droppable/

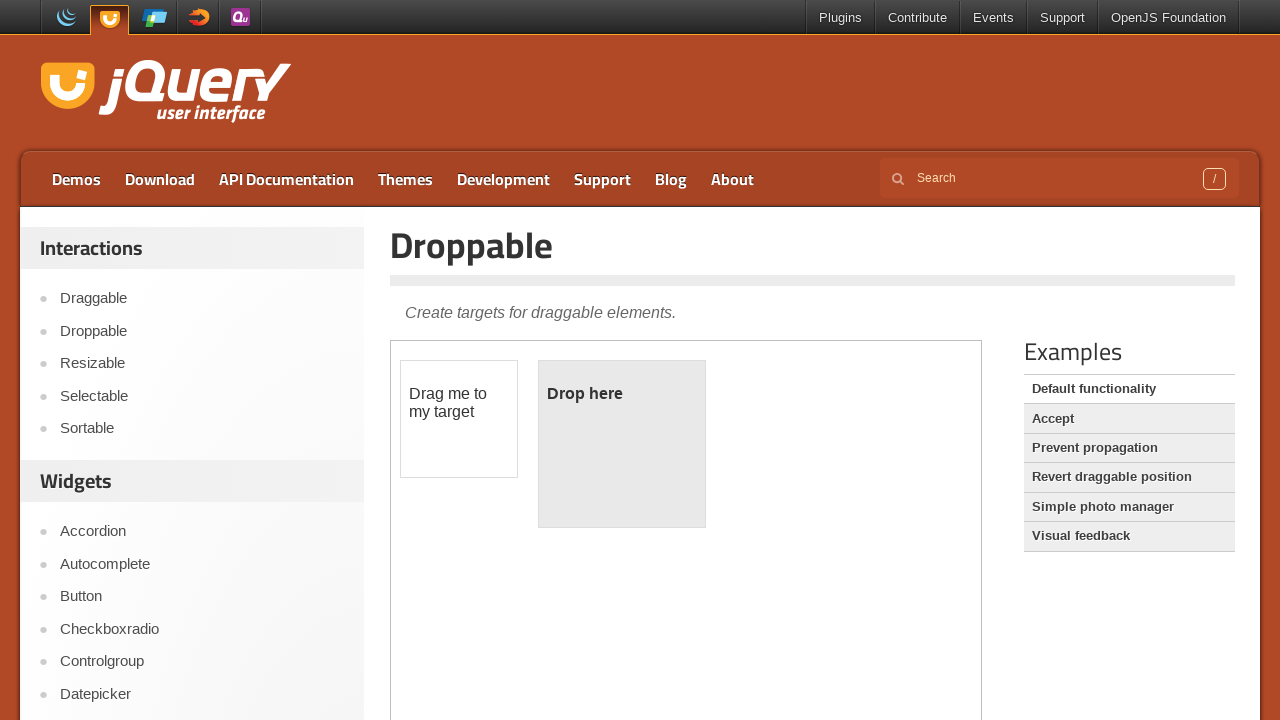

Navigated to jQuery UI droppable demo page
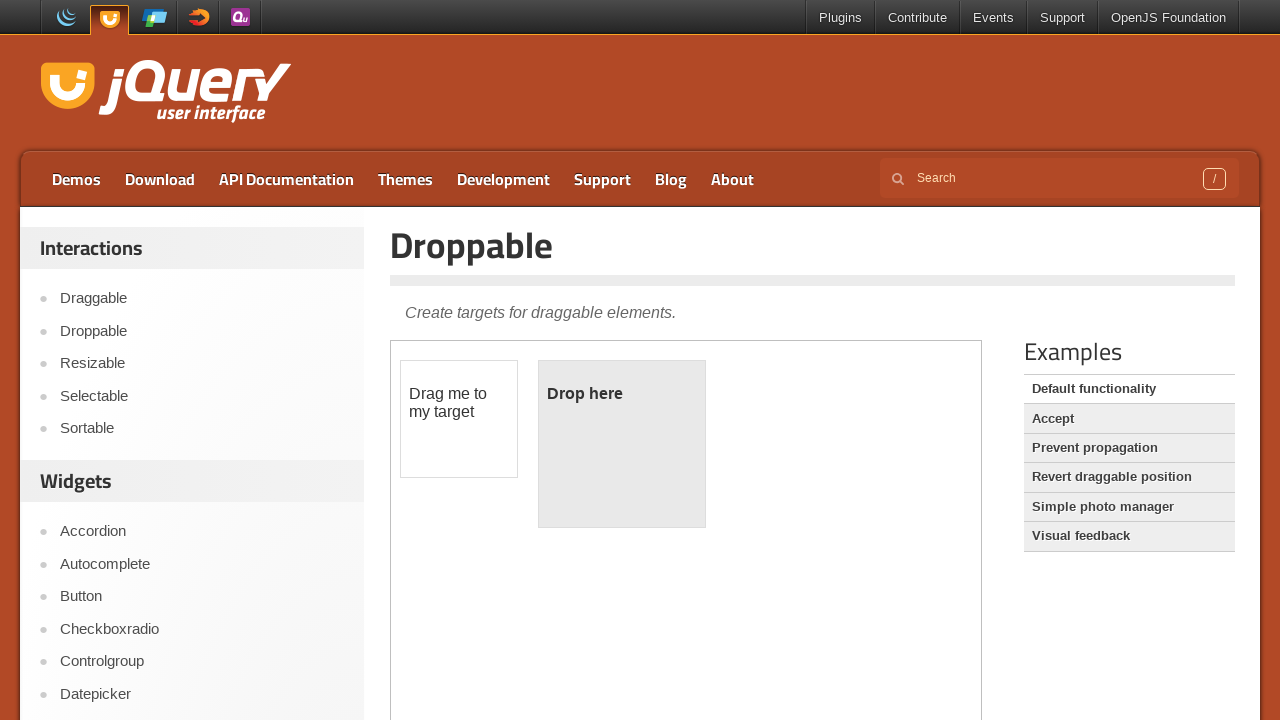

Dragged draggable element to droppable target within iframe at (622, 444)
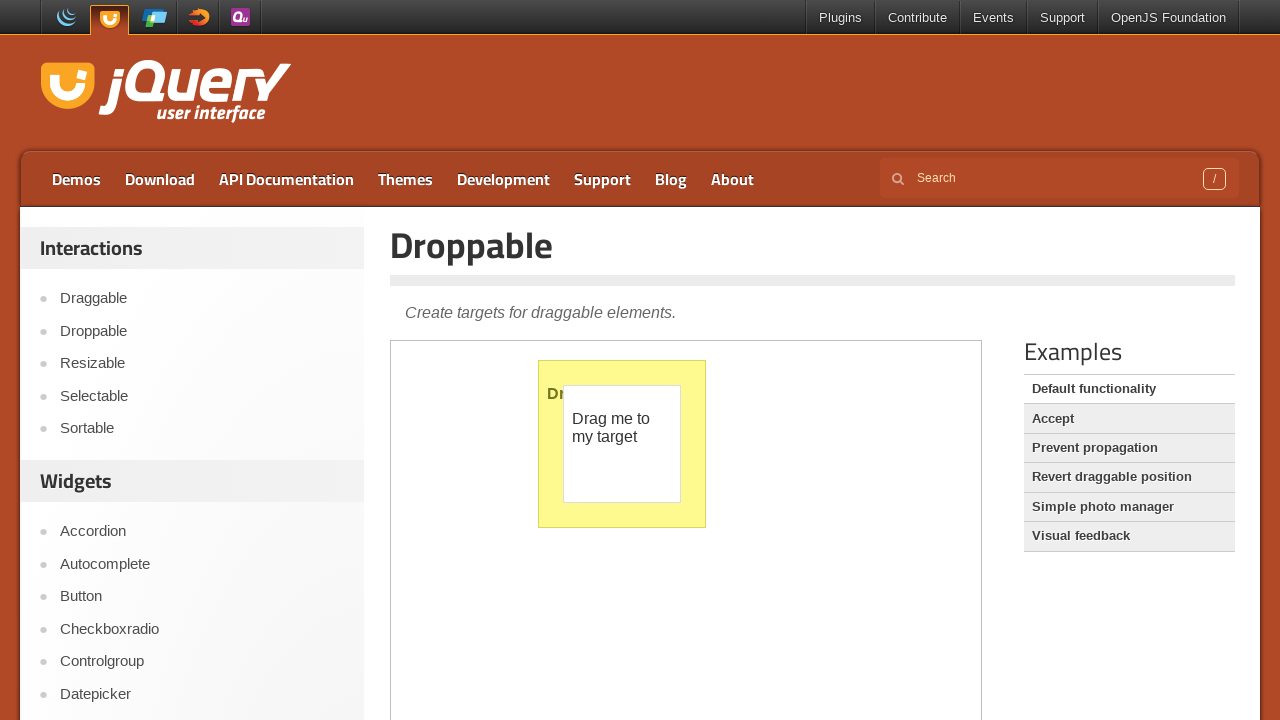

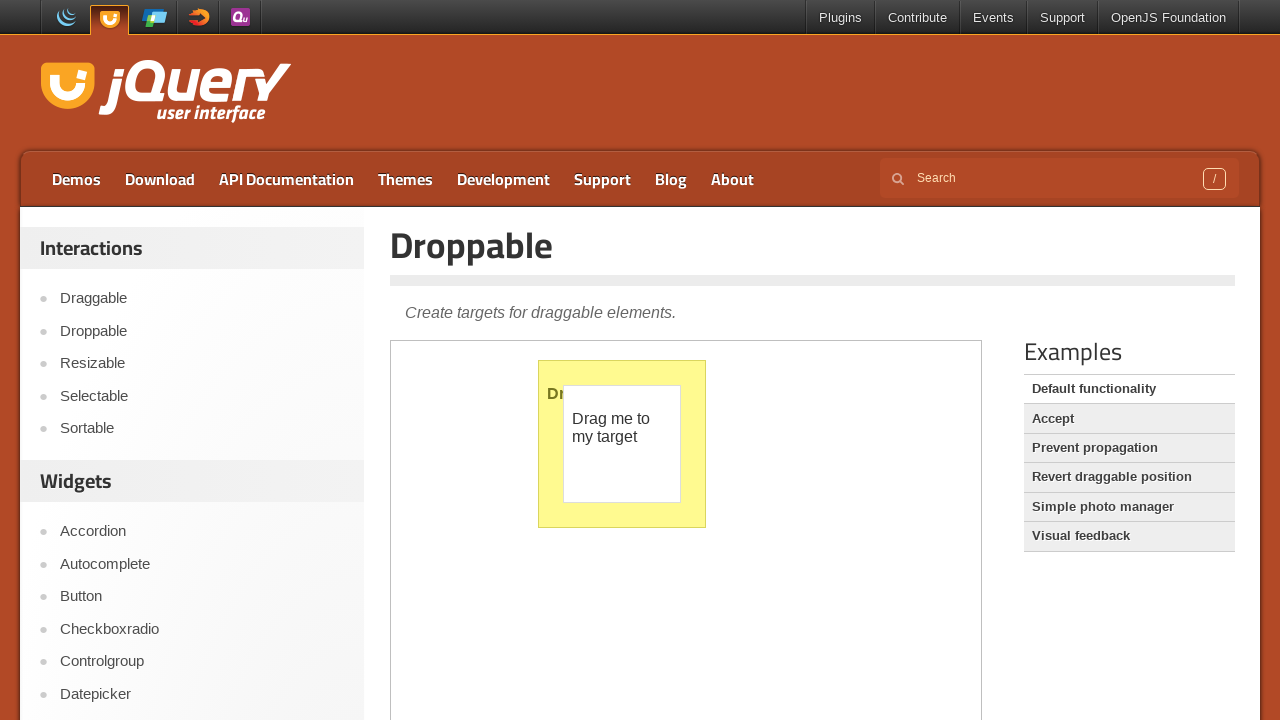